Tests checkbox interactions by selecting all checkboxes on the page and then deselecting them

Starting URL: https://testautomationpractice.blogspot.com/

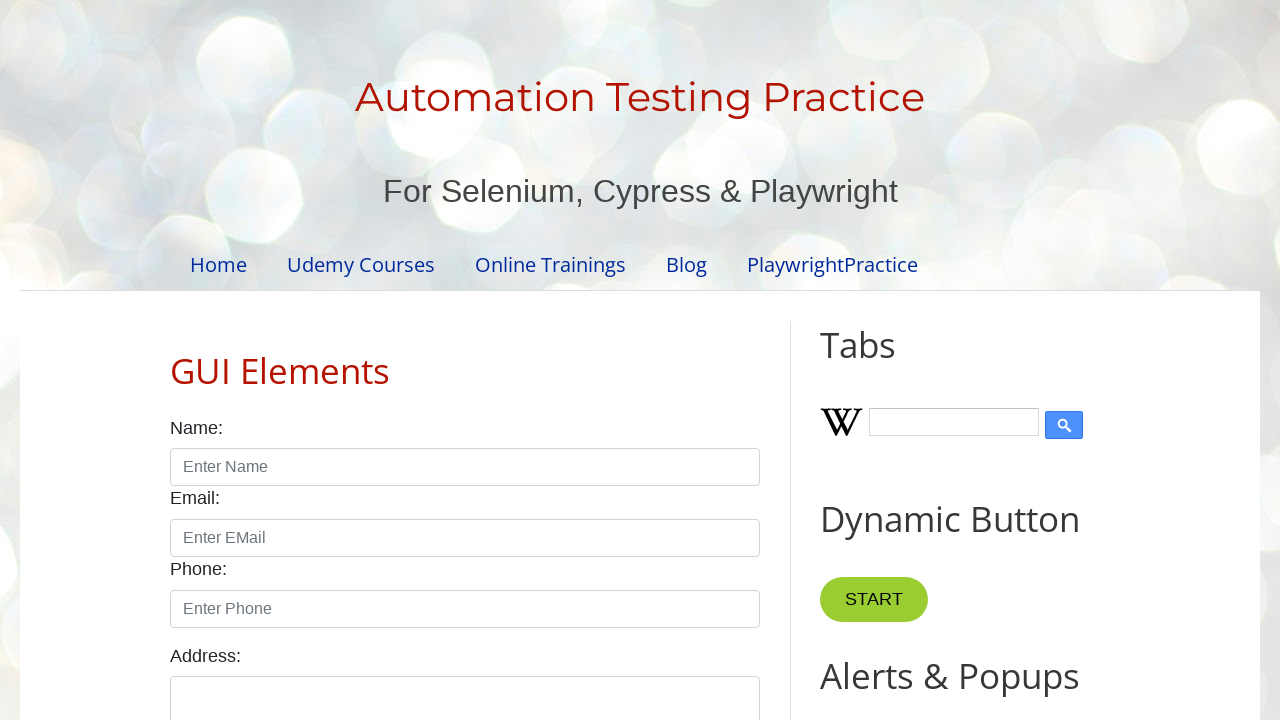

Navigated to test automation practice page
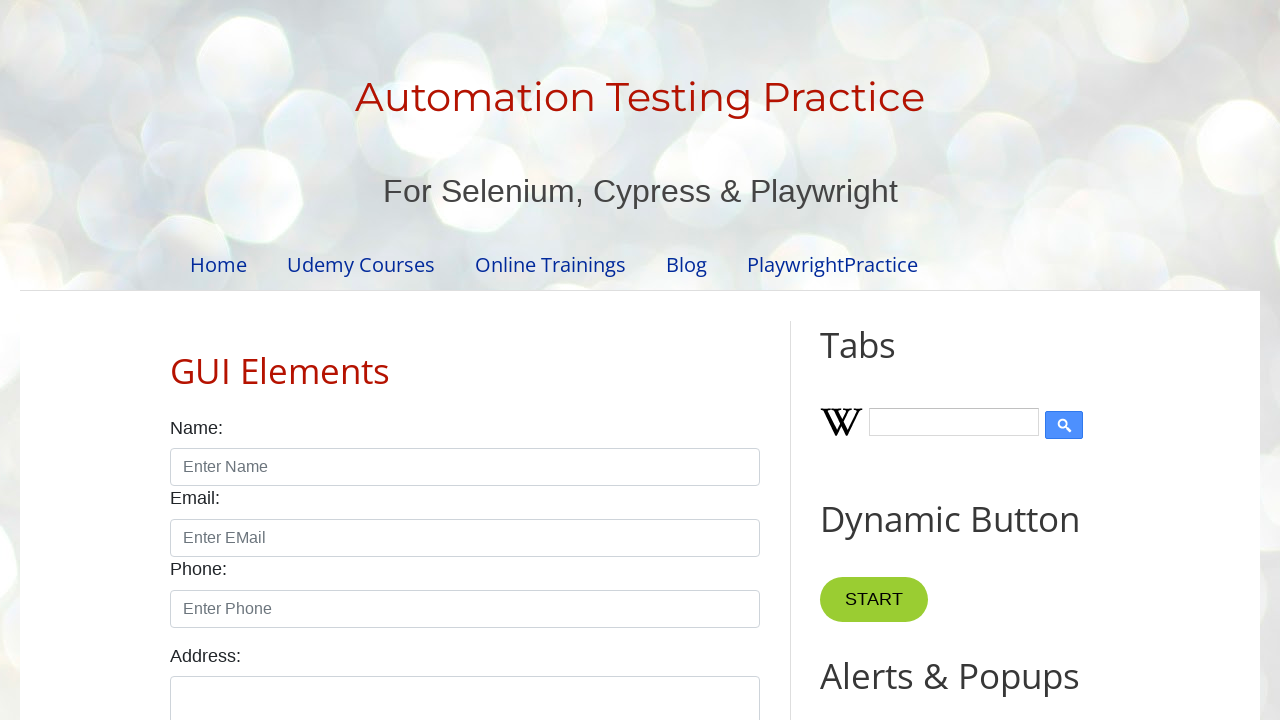

Located all checkboxes on the page
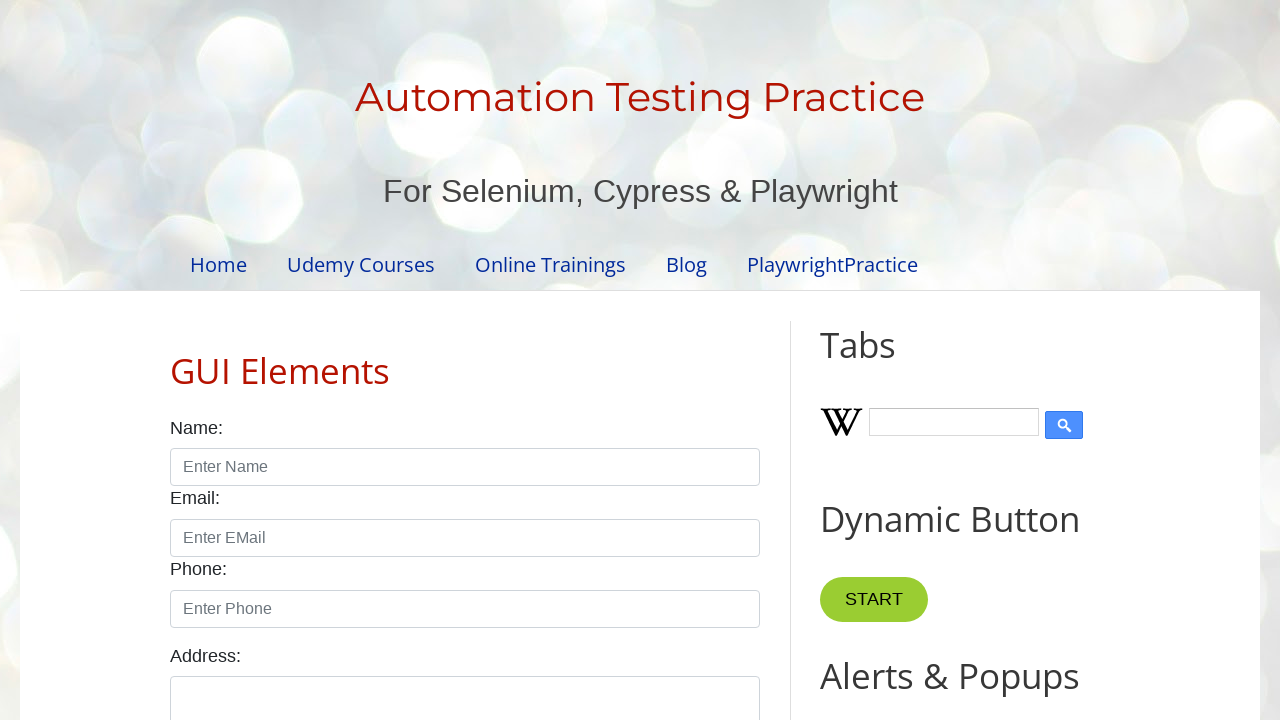

Clicked a checkbox to select it at (176, 360) on xpath=//input[@type='checkbox'] >> nth=0
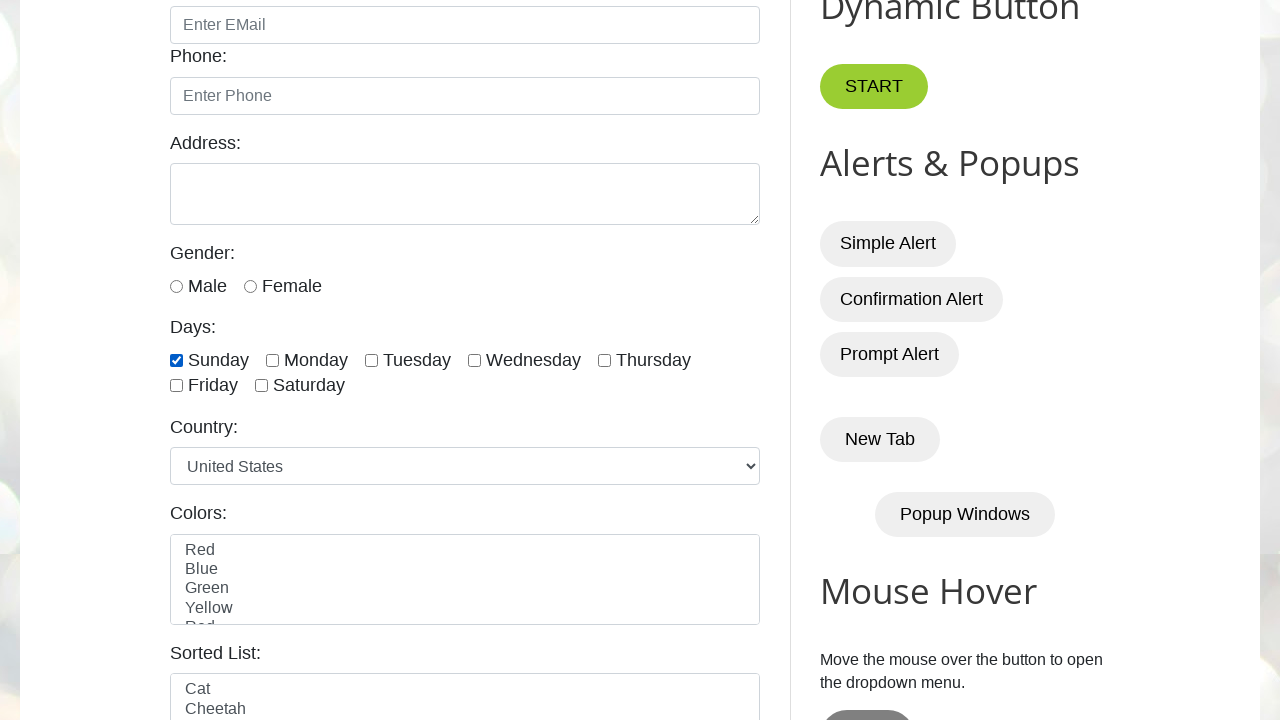

Clicked a checkbox to select it at (272, 360) on xpath=//input[@type='checkbox'] >> nth=1
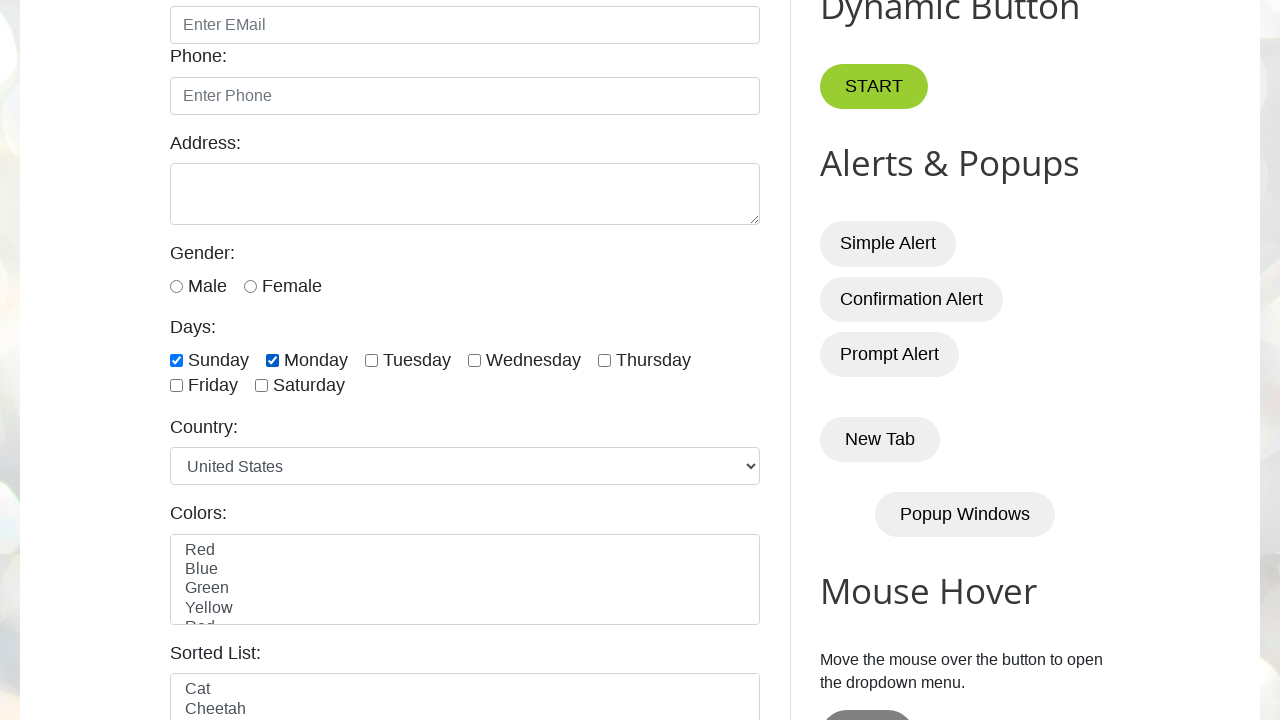

Clicked a checkbox to select it at (372, 360) on xpath=//input[@type='checkbox'] >> nth=2
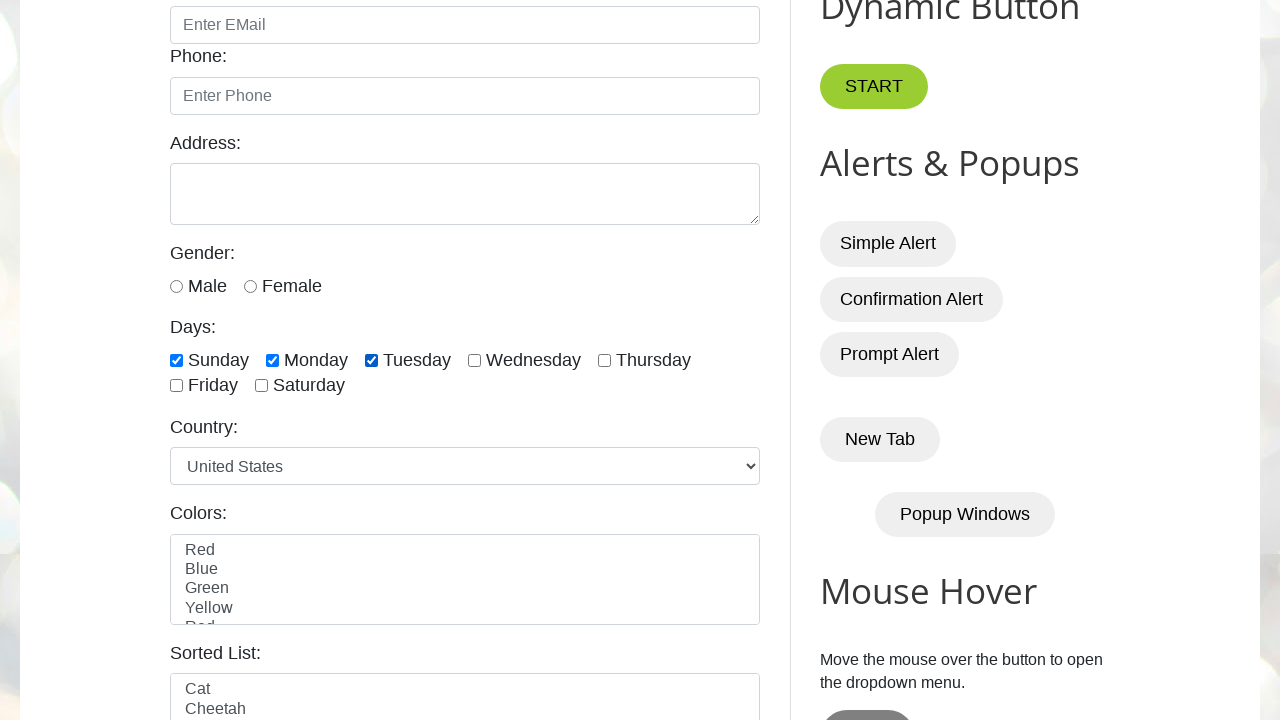

Clicked a checkbox to select it at (474, 360) on xpath=//input[@type='checkbox'] >> nth=3
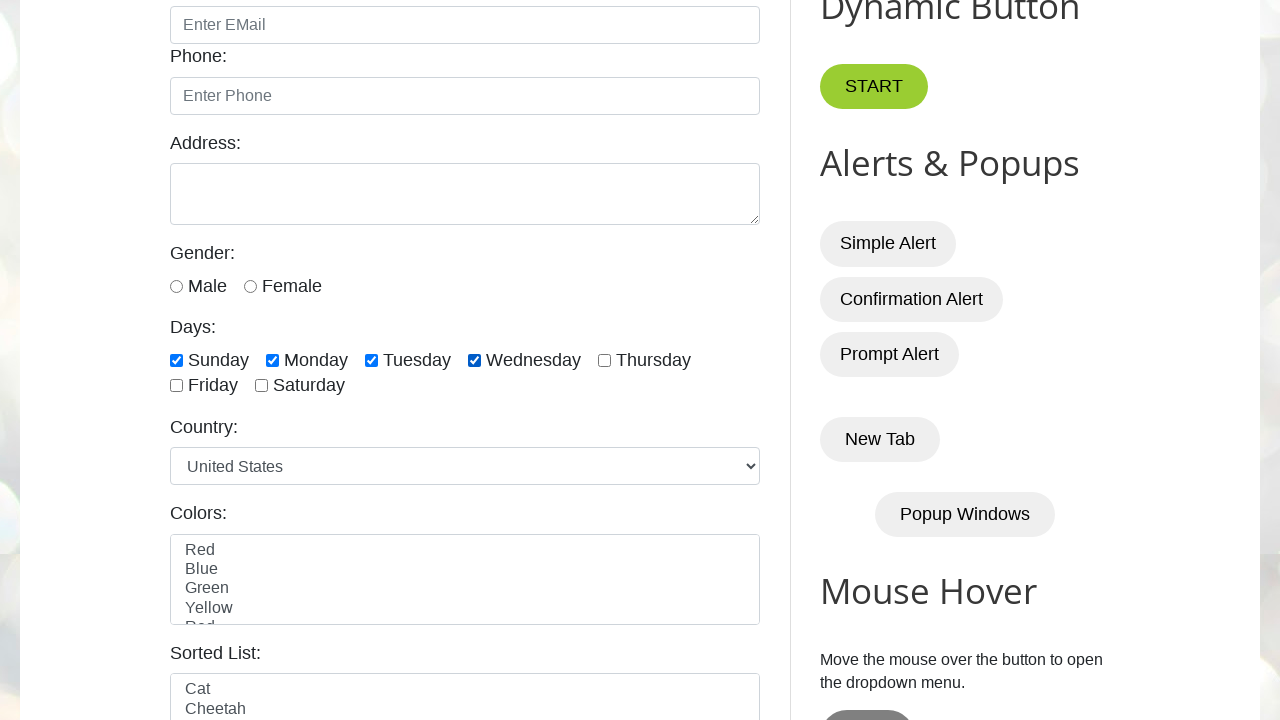

Clicked a checkbox to select it at (604, 360) on xpath=//input[@type='checkbox'] >> nth=4
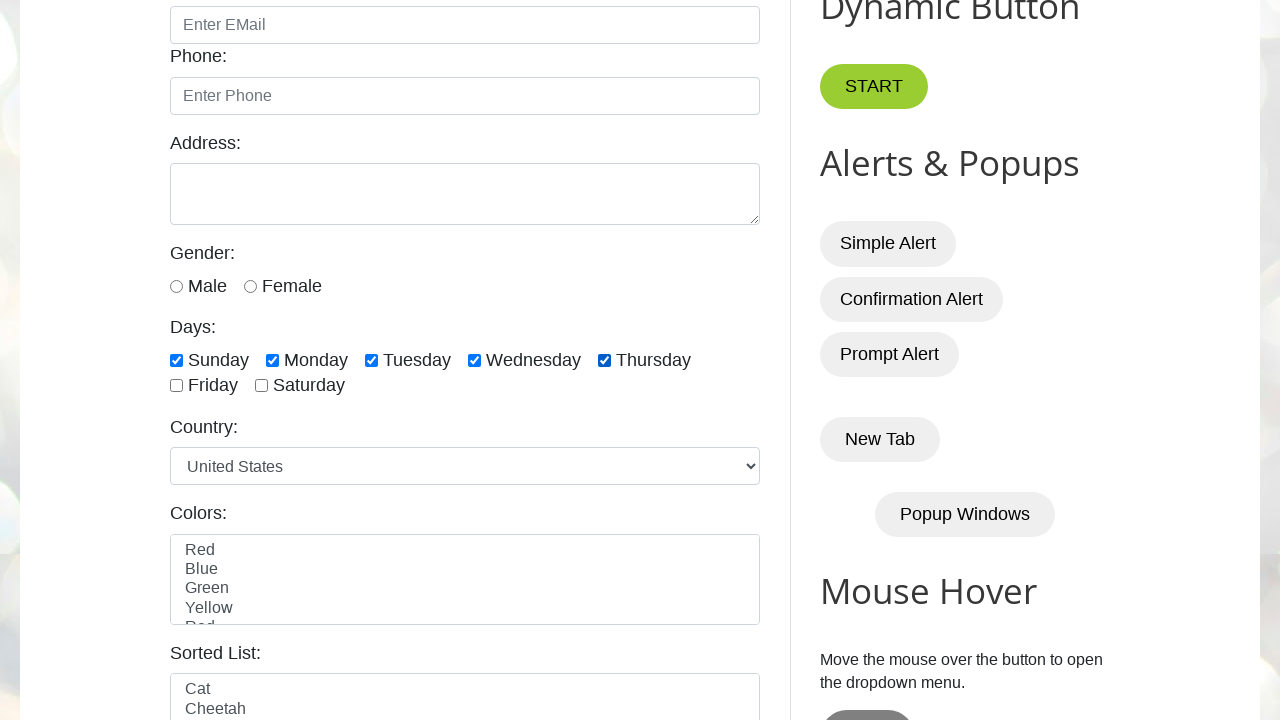

Clicked a checkbox to select it at (176, 386) on xpath=//input[@type='checkbox'] >> nth=5
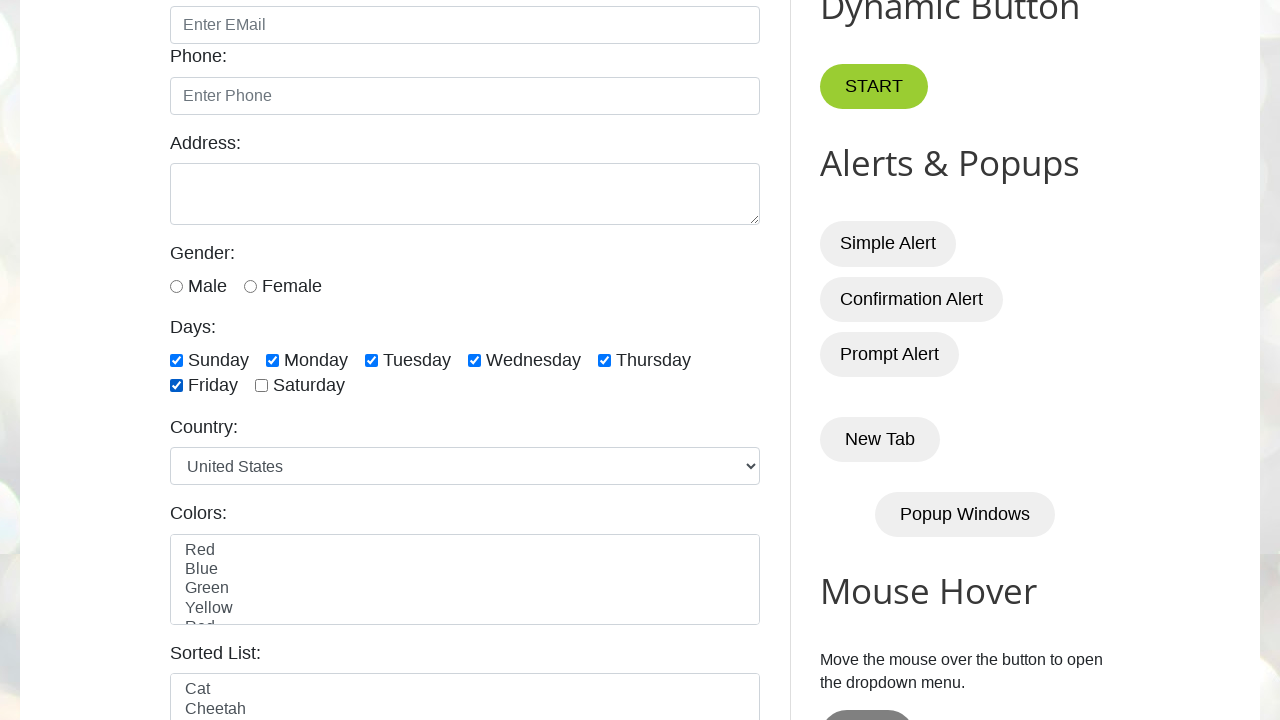

Clicked a checkbox to select it at (262, 386) on xpath=//input[@type='checkbox'] >> nth=6
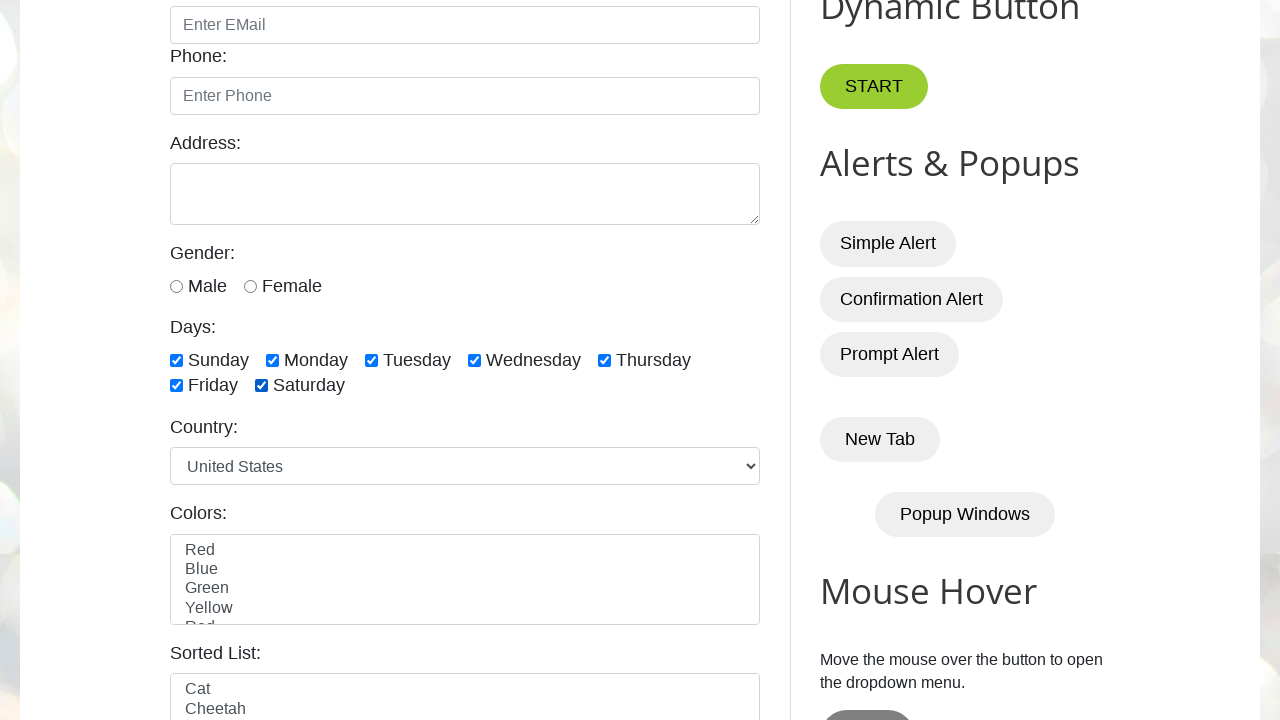

Clicked a checkbox to select it at (651, 361) on xpath=//input[@type='checkbox'] >> nth=7
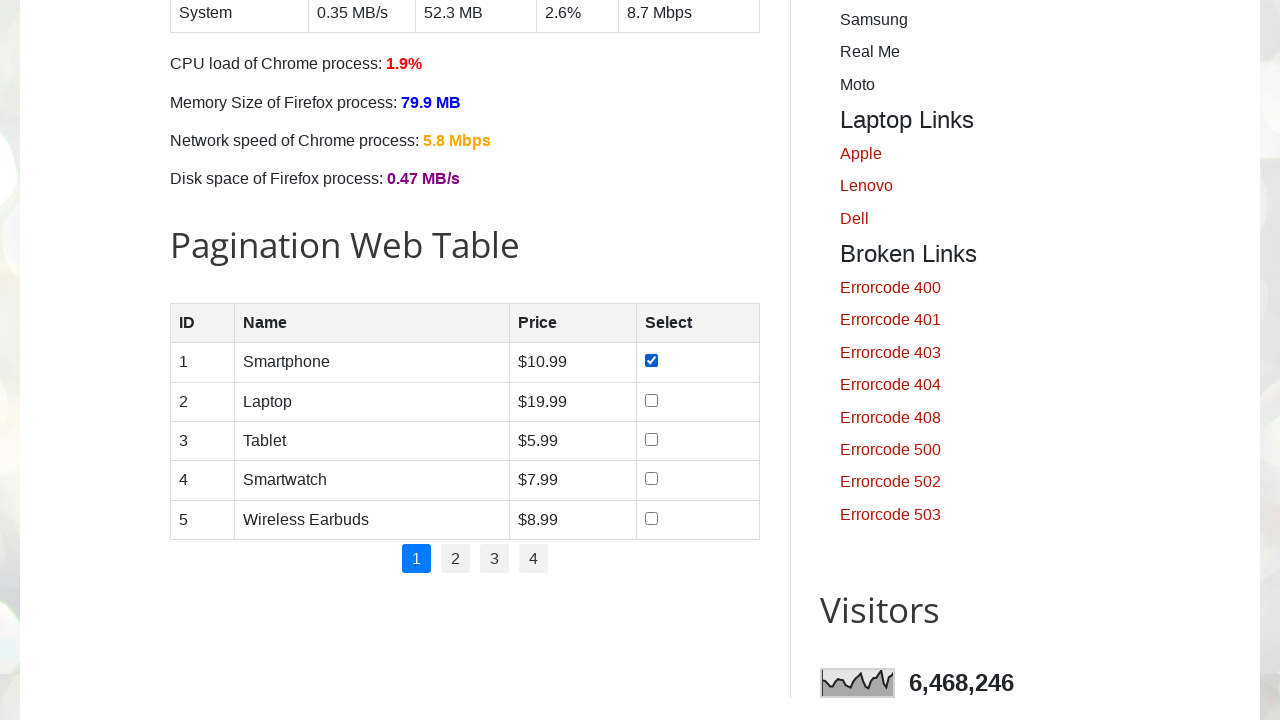

Clicked a checkbox to select it at (651, 400) on xpath=//input[@type='checkbox'] >> nth=8
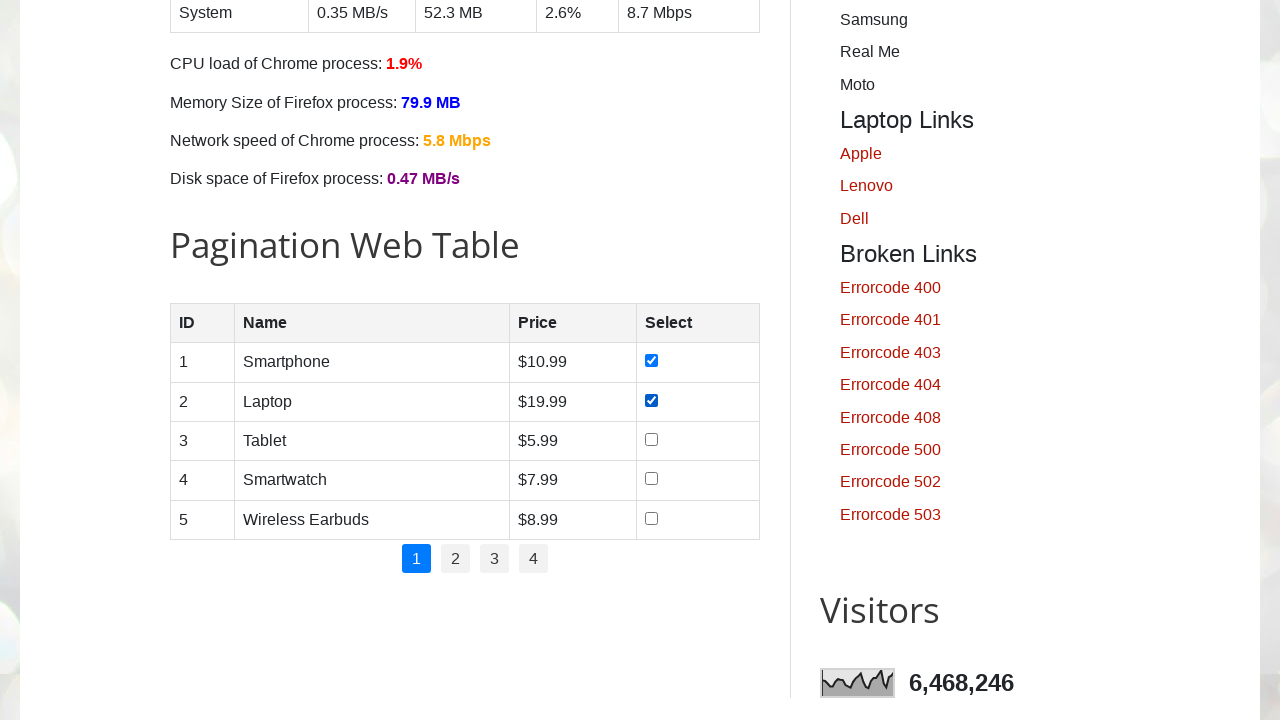

Clicked a checkbox to select it at (651, 439) on xpath=//input[@type='checkbox'] >> nth=9
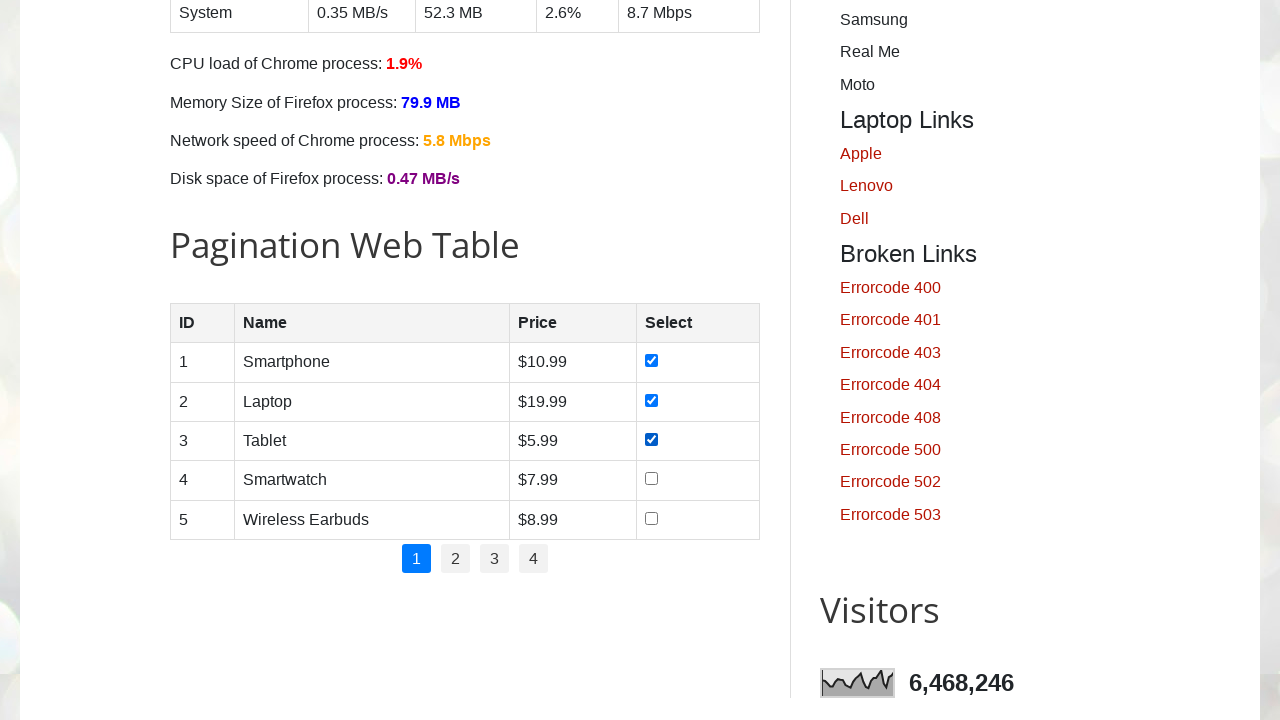

Clicked a checkbox to select it at (651, 479) on xpath=//input[@type='checkbox'] >> nth=10
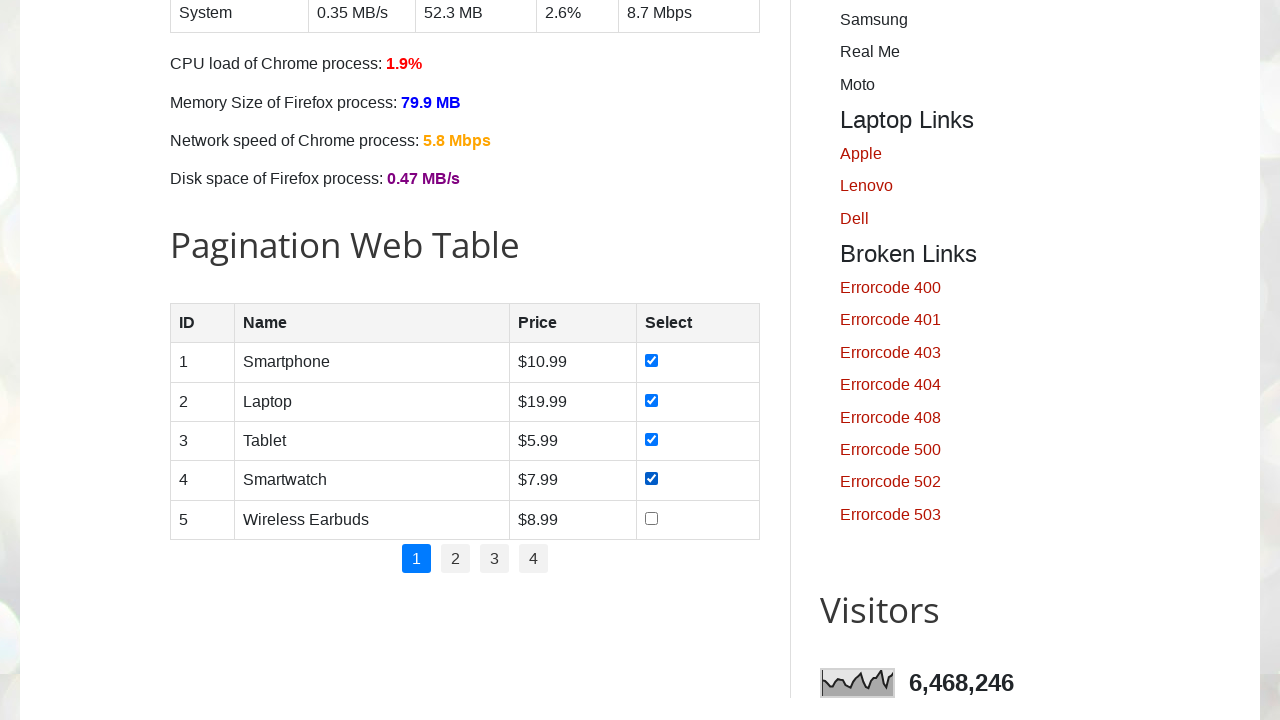

Clicked a checkbox to select it at (651, 518) on xpath=//input[@type='checkbox'] >> nth=11
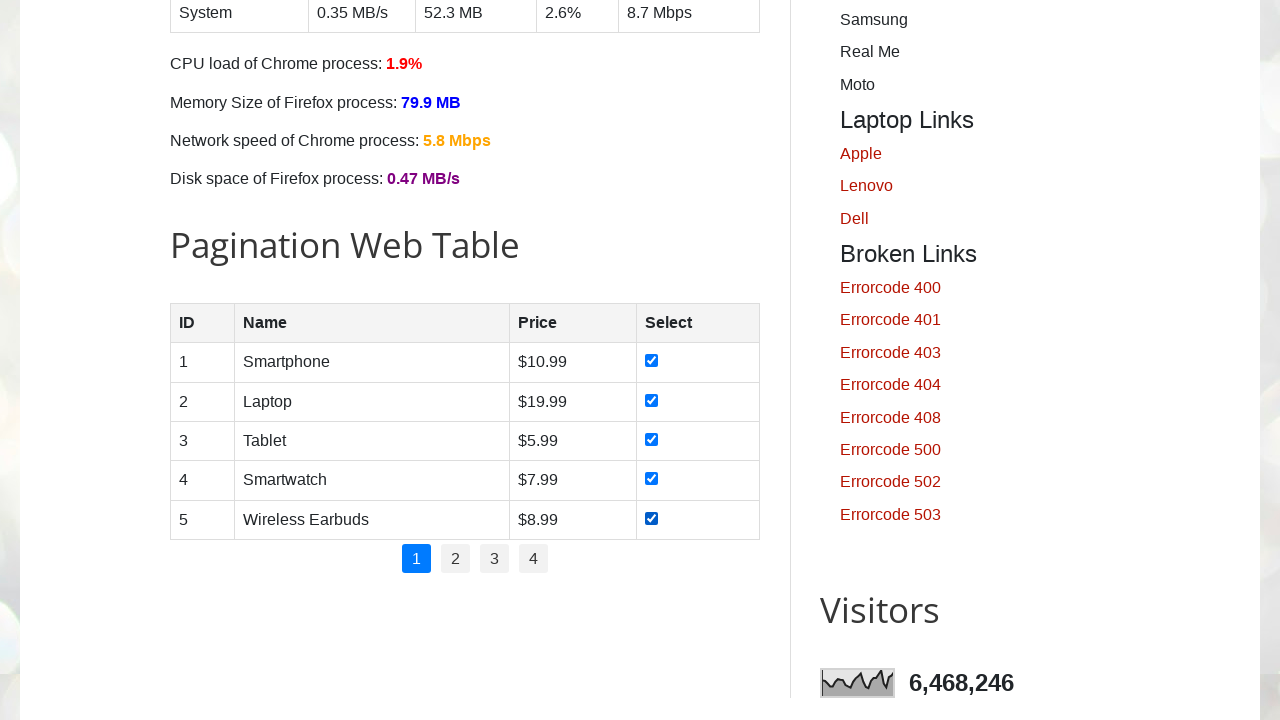

Waited 2 seconds to observe all checkboxes selected
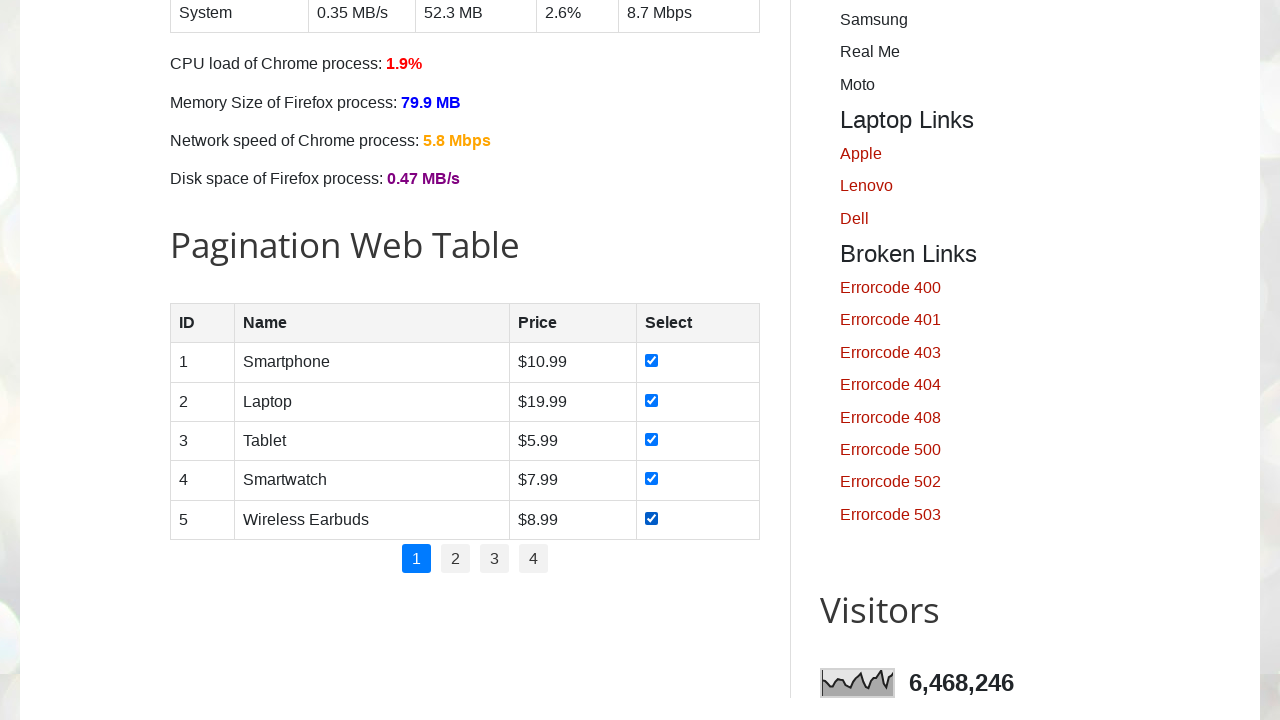

Clicked a checked checkbox to deselect it at (176, 360) on xpath=//input[@type='checkbox'] >> nth=0
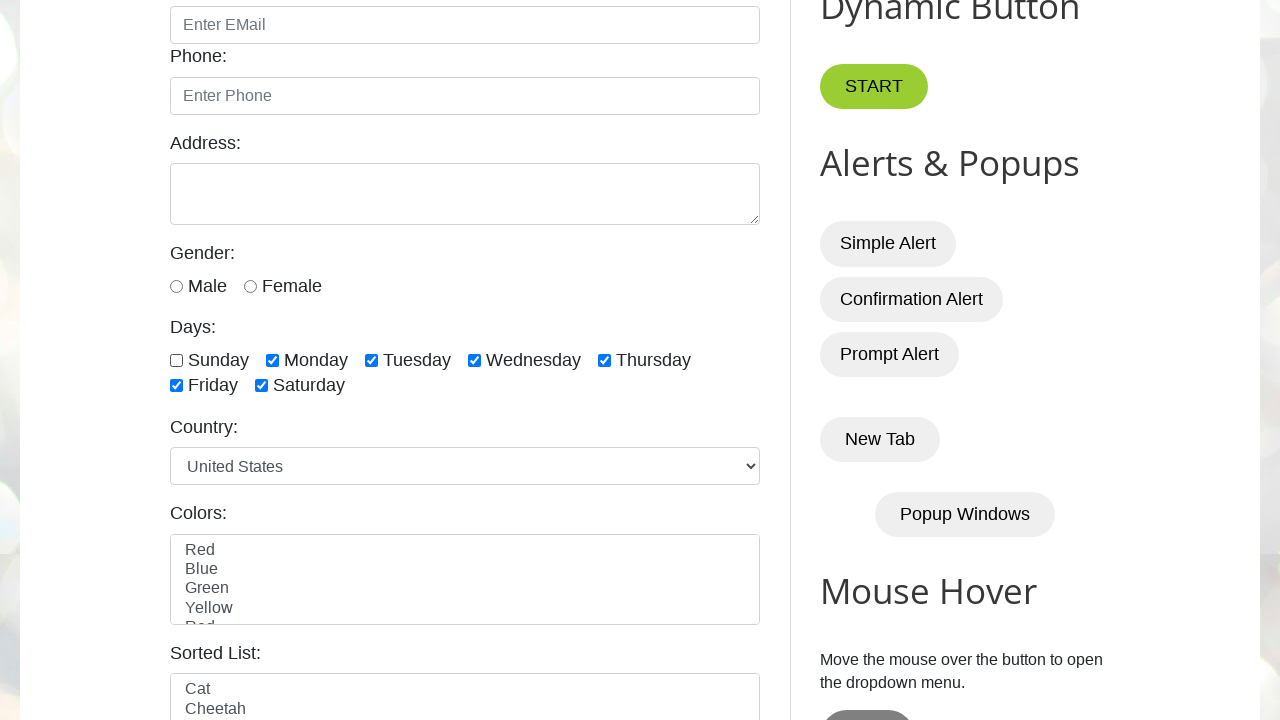

Clicked a checked checkbox to deselect it at (272, 360) on xpath=//input[@type='checkbox'] >> nth=1
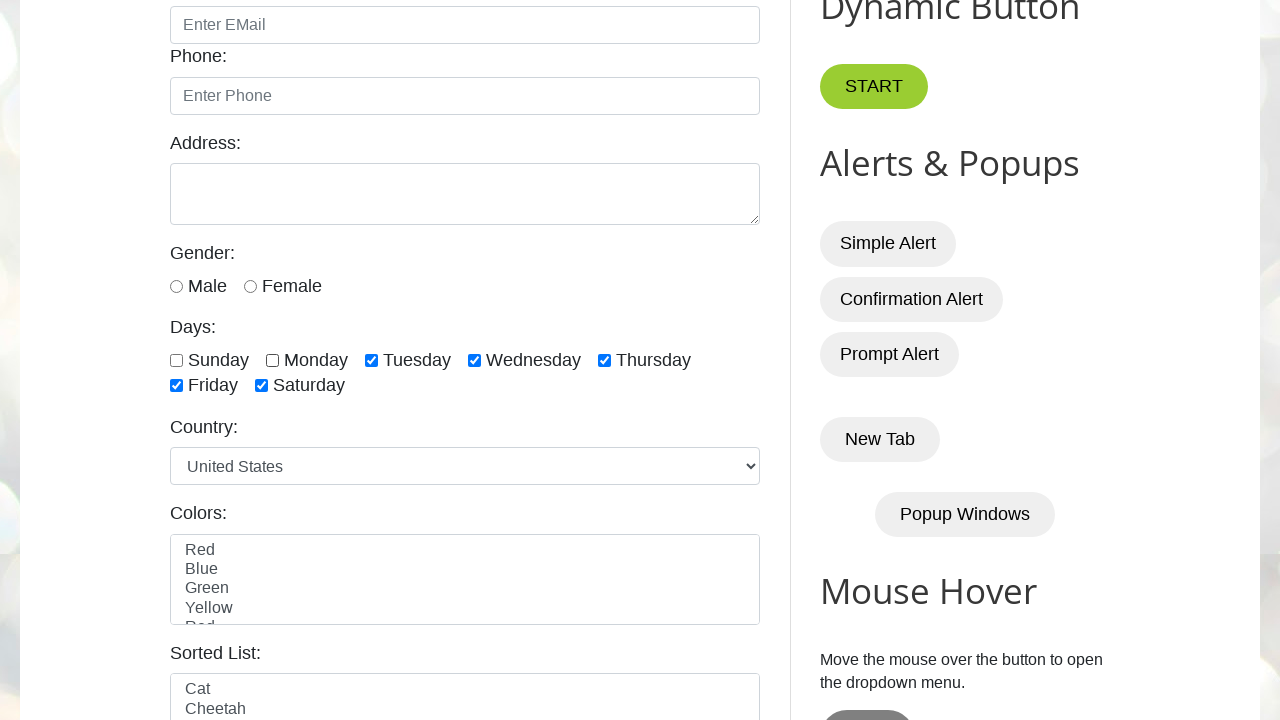

Clicked a checked checkbox to deselect it at (372, 360) on xpath=//input[@type='checkbox'] >> nth=2
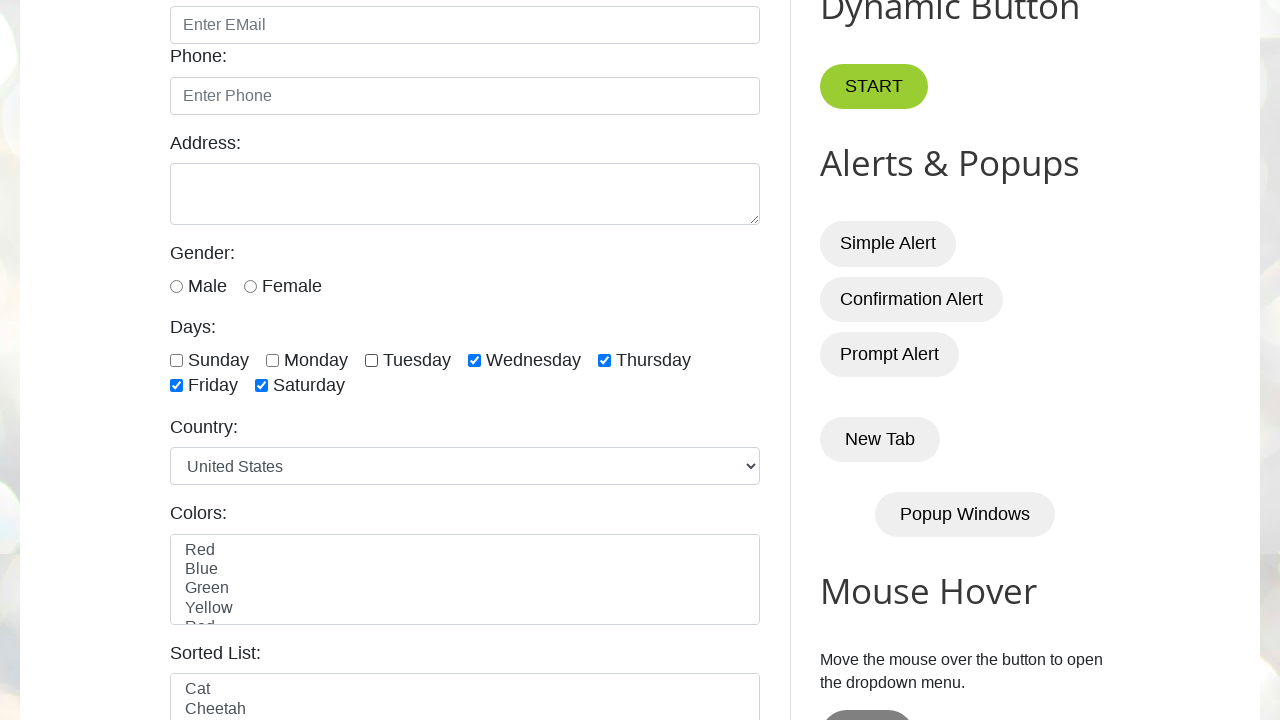

Clicked a checked checkbox to deselect it at (474, 360) on xpath=//input[@type='checkbox'] >> nth=3
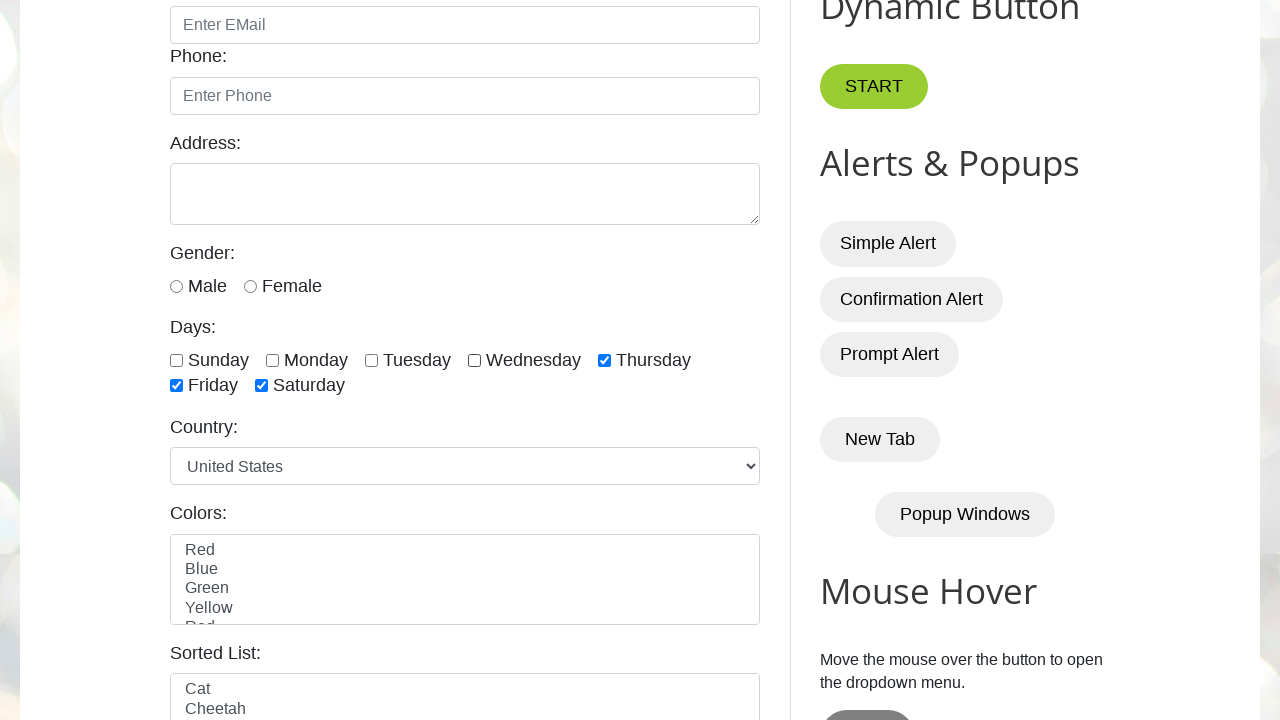

Clicked a checked checkbox to deselect it at (604, 360) on xpath=//input[@type='checkbox'] >> nth=4
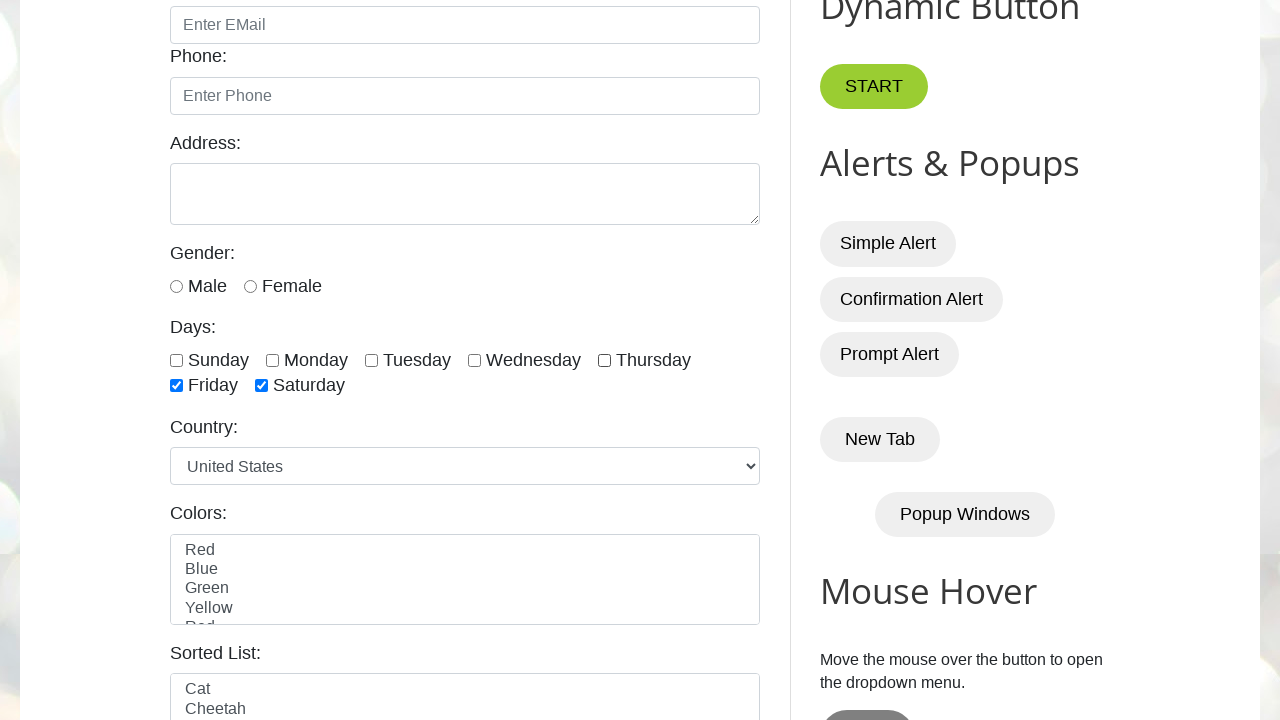

Clicked a checked checkbox to deselect it at (176, 386) on xpath=//input[@type='checkbox'] >> nth=5
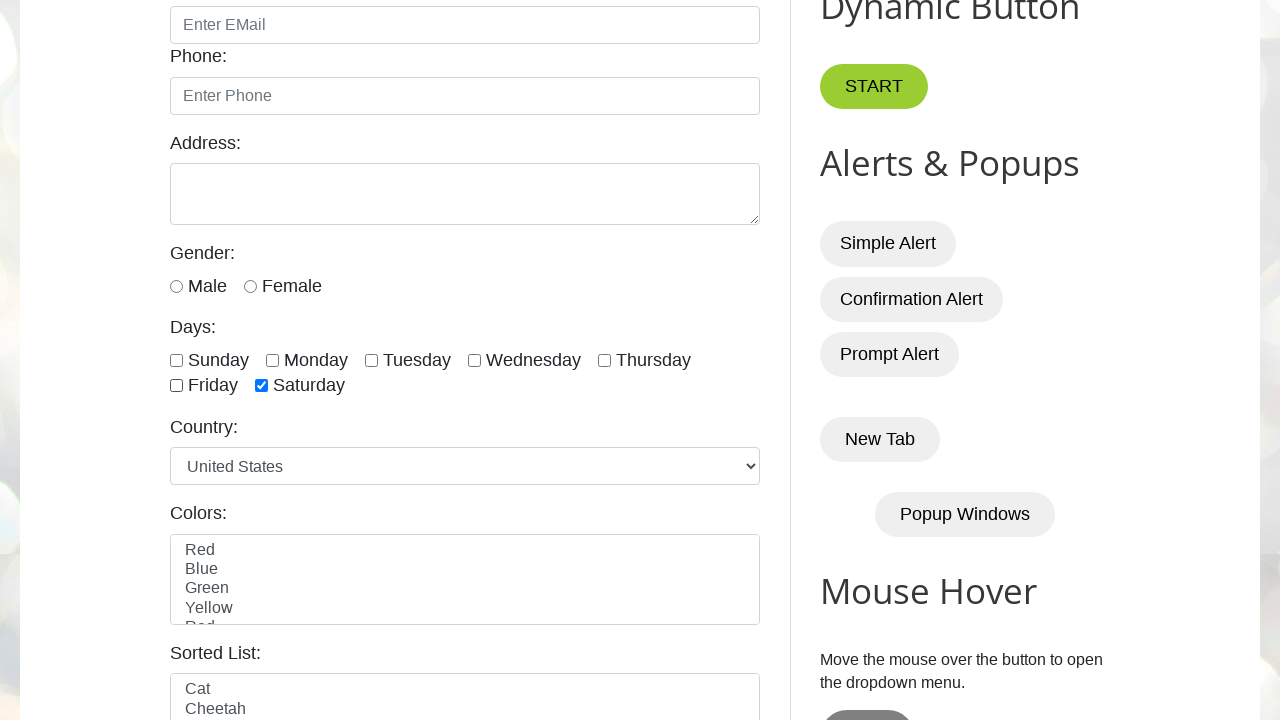

Clicked a checked checkbox to deselect it at (262, 386) on xpath=//input[@type='checkbox'] >> nth=6
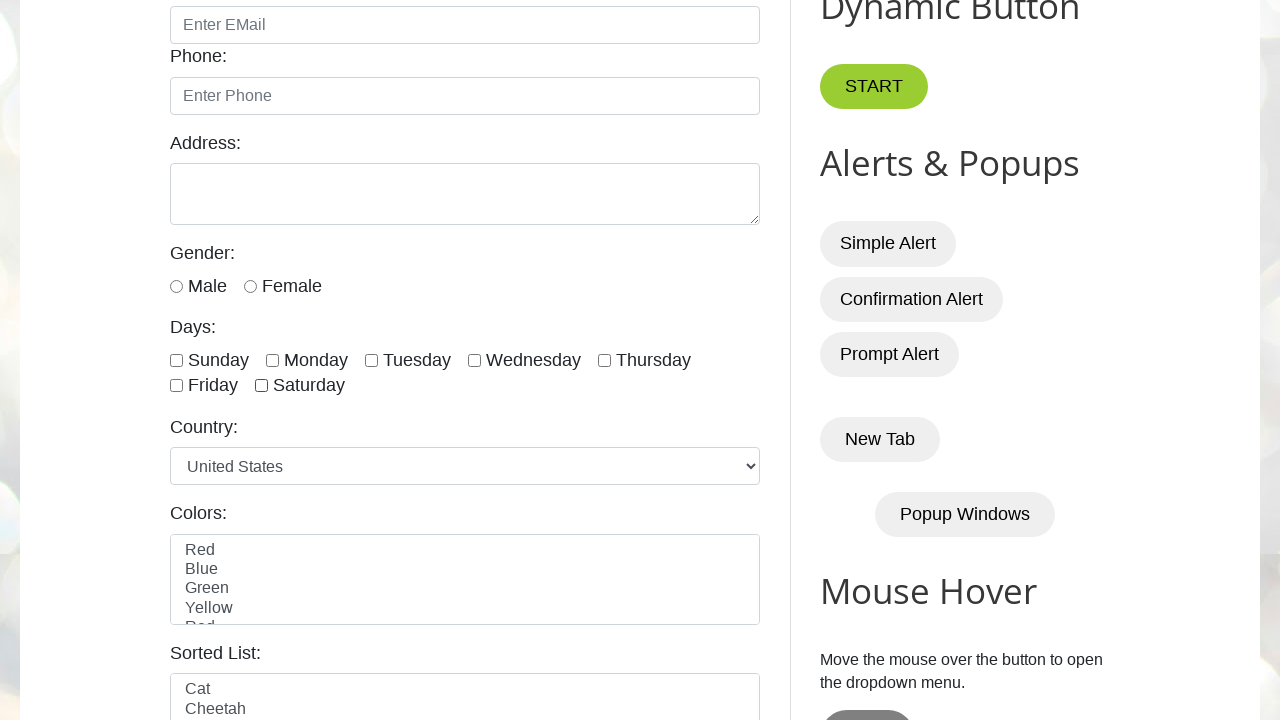

Clicked a checked checkbox to deselect it at (651, 361) on xpath=//input[@type='checkbox'] >> nth=7
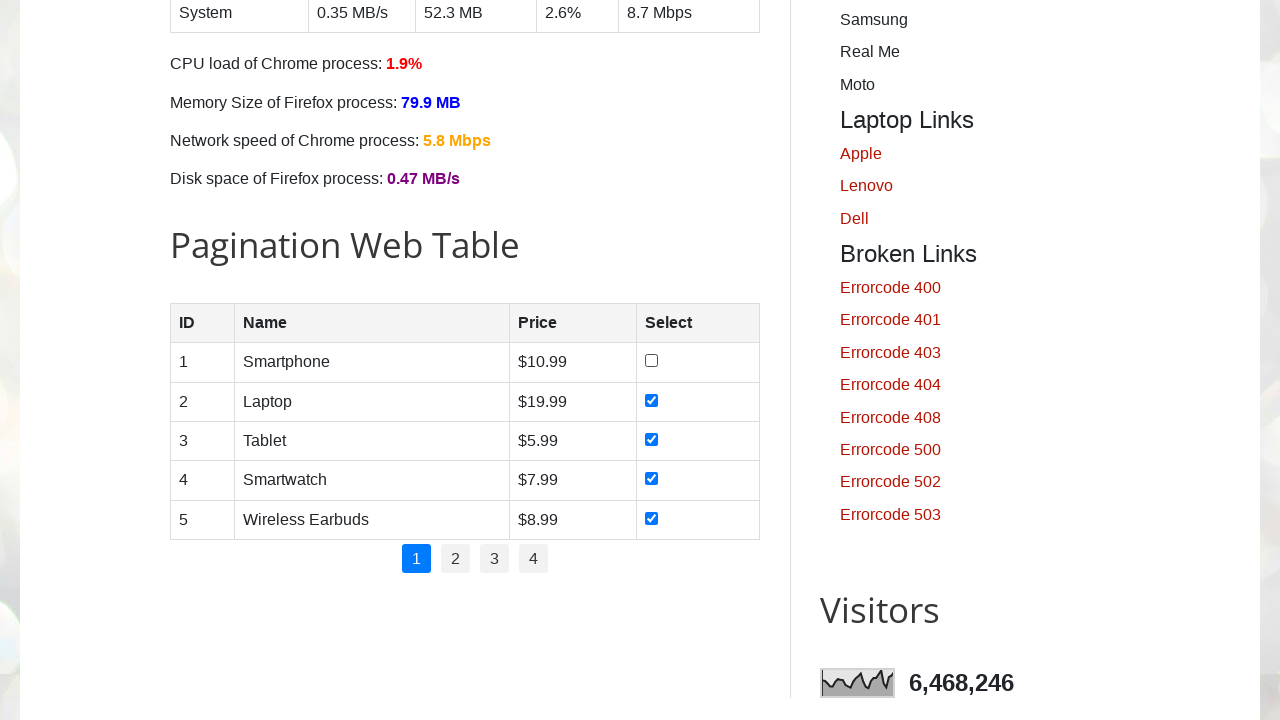

Clicked a checked checkbox to deselect it at (651, 400) on xpath=//input[@type='checkbox'] >> nth=8
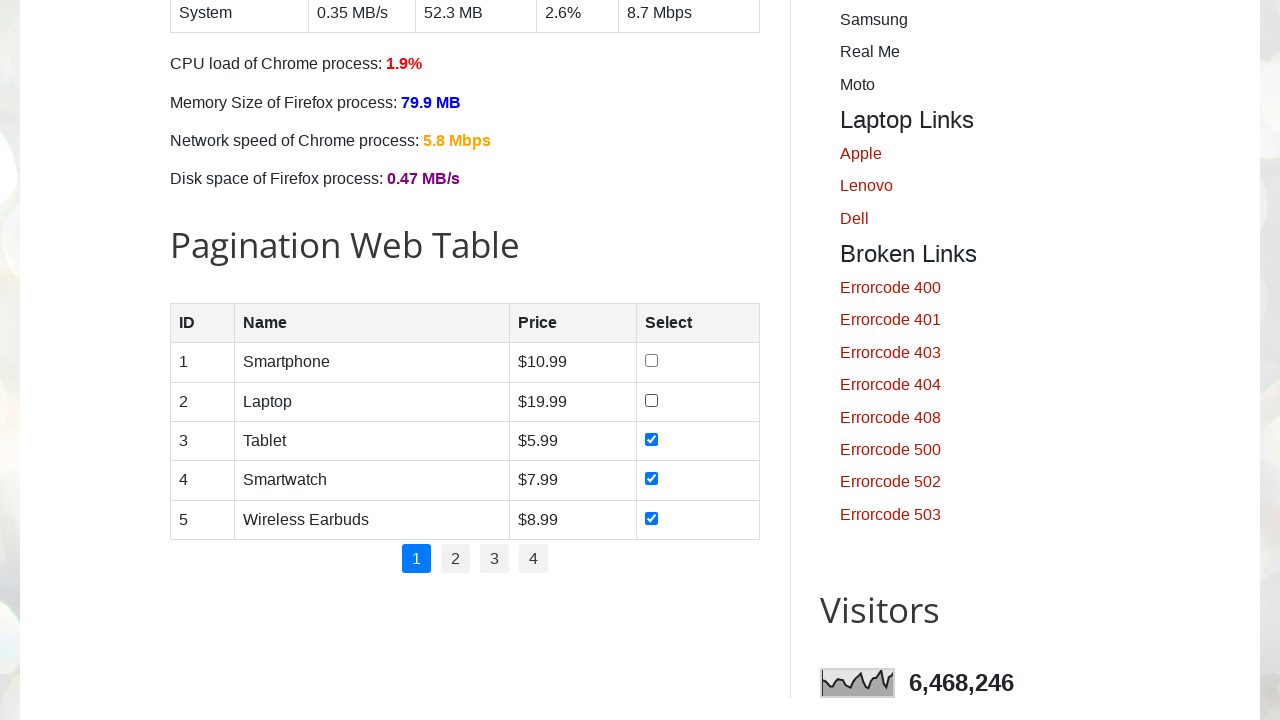

Clicked a checked checkbox to deselect it at (651, 439) on xpath=//input[@type='checkbox'] >> nth=9
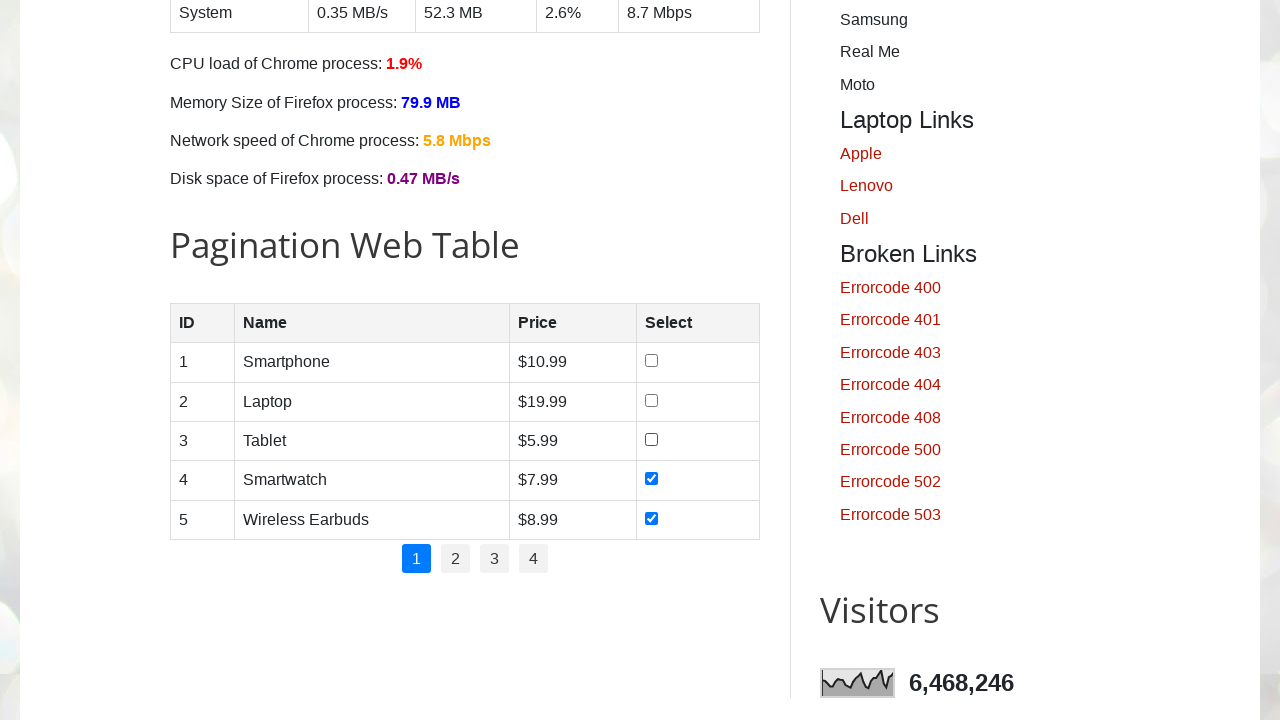

Clicked a checked checkbox to deselect it at (651, 479) on xpath=//input[@type='checkbox'] >> nth=10
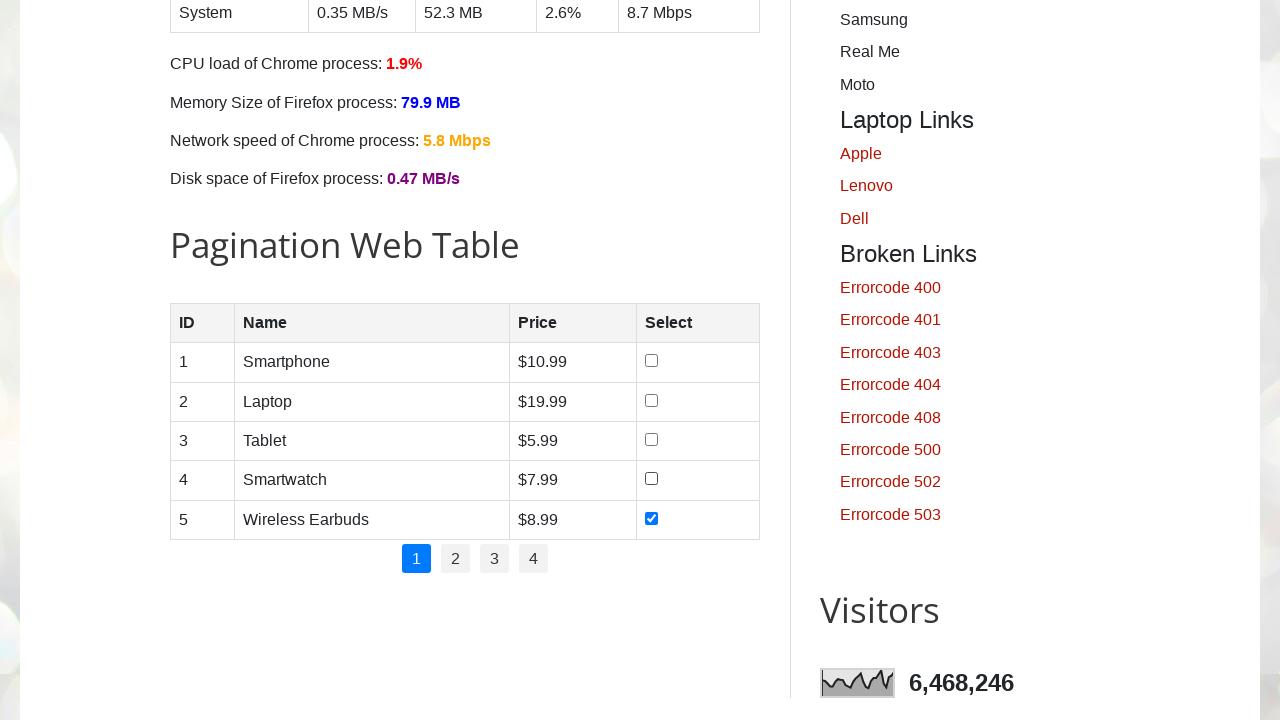

Clicked a checked checkbox to deselect it at (651, 518) on xpath=//input[@type='checkbox'] >> nth=11
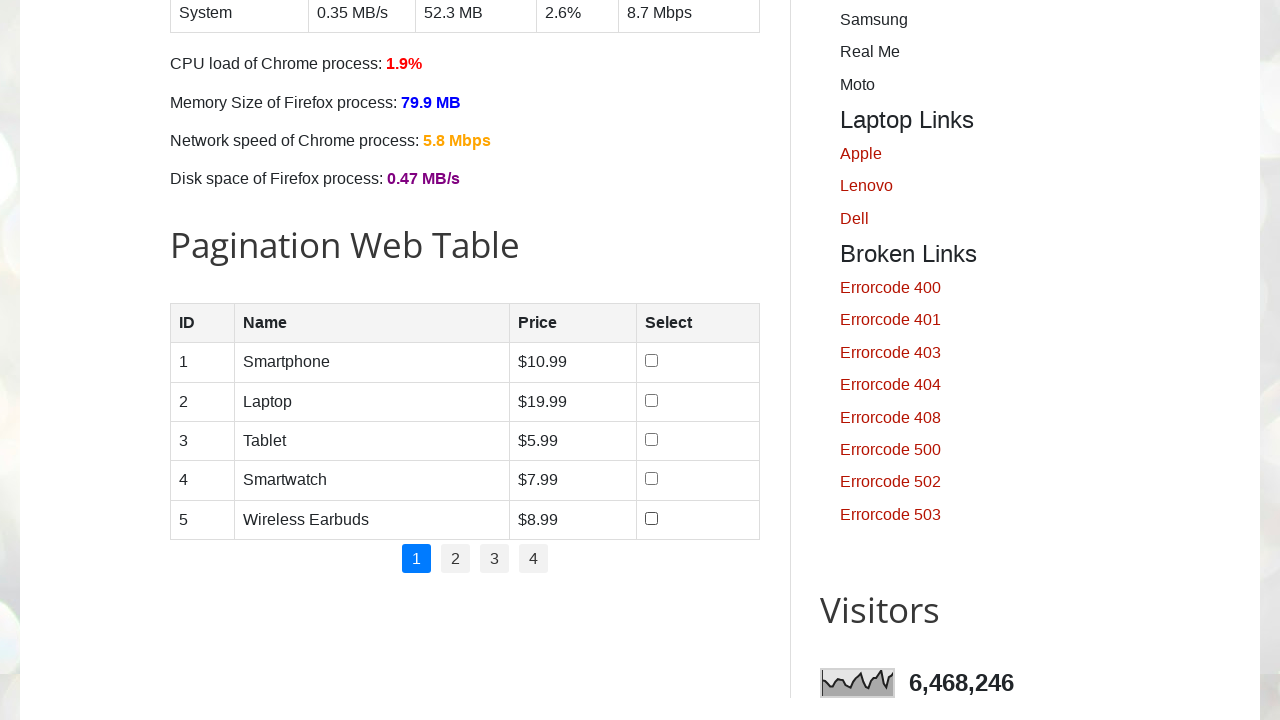

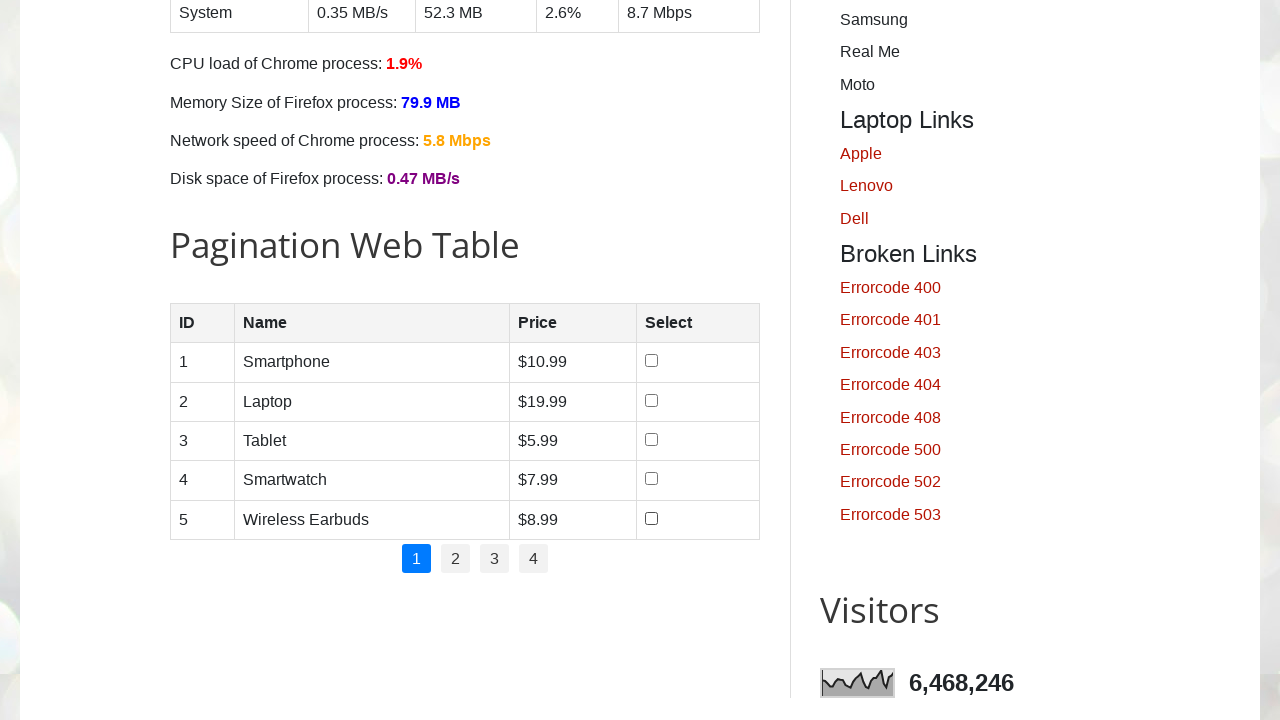